Opens secondary header menu items in new tabs using keyboard modifier and verifies each tab opens correctly

Starting URL: https://www.geeksforgeeks.org/

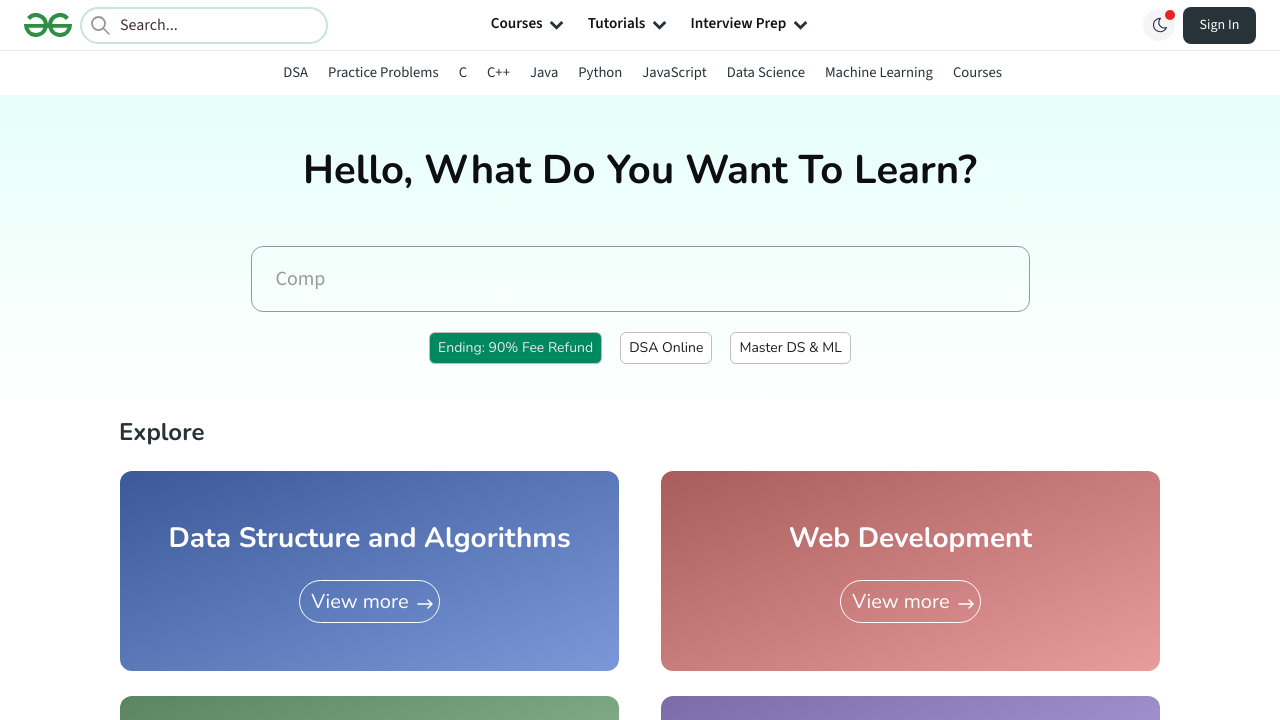

Located all menu items from secondary header
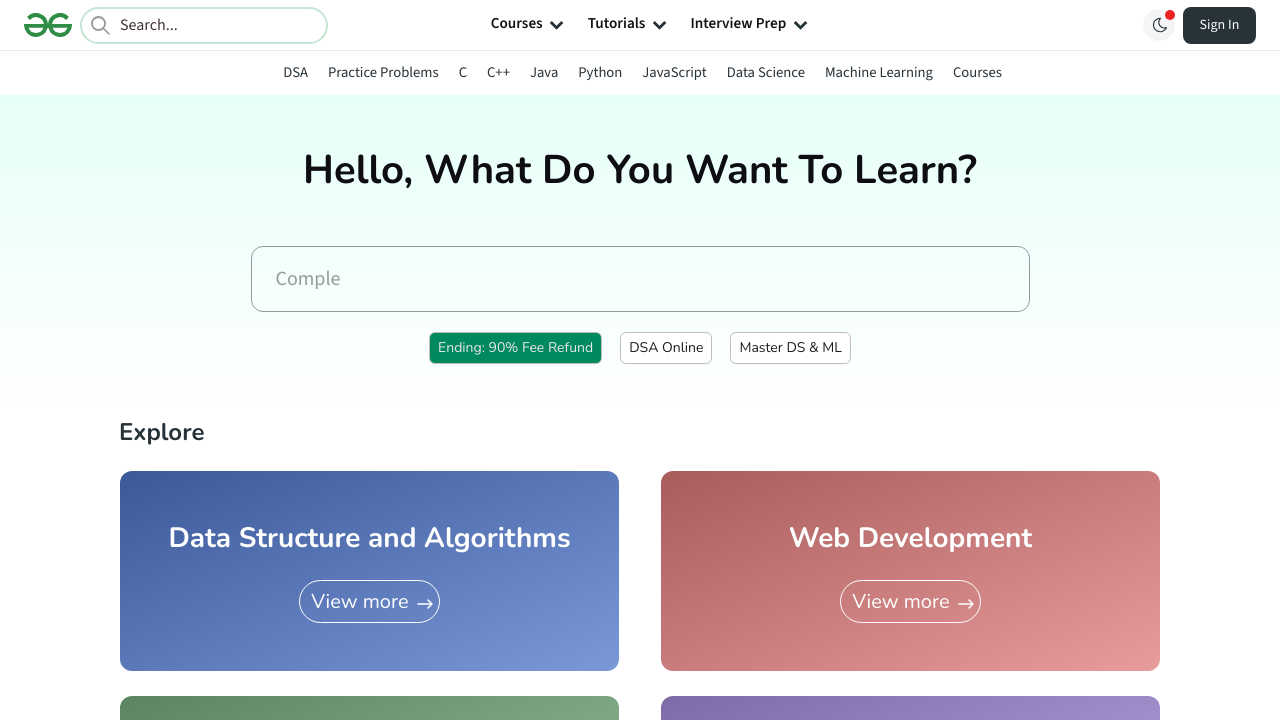

Retrieved count of menu items: 10
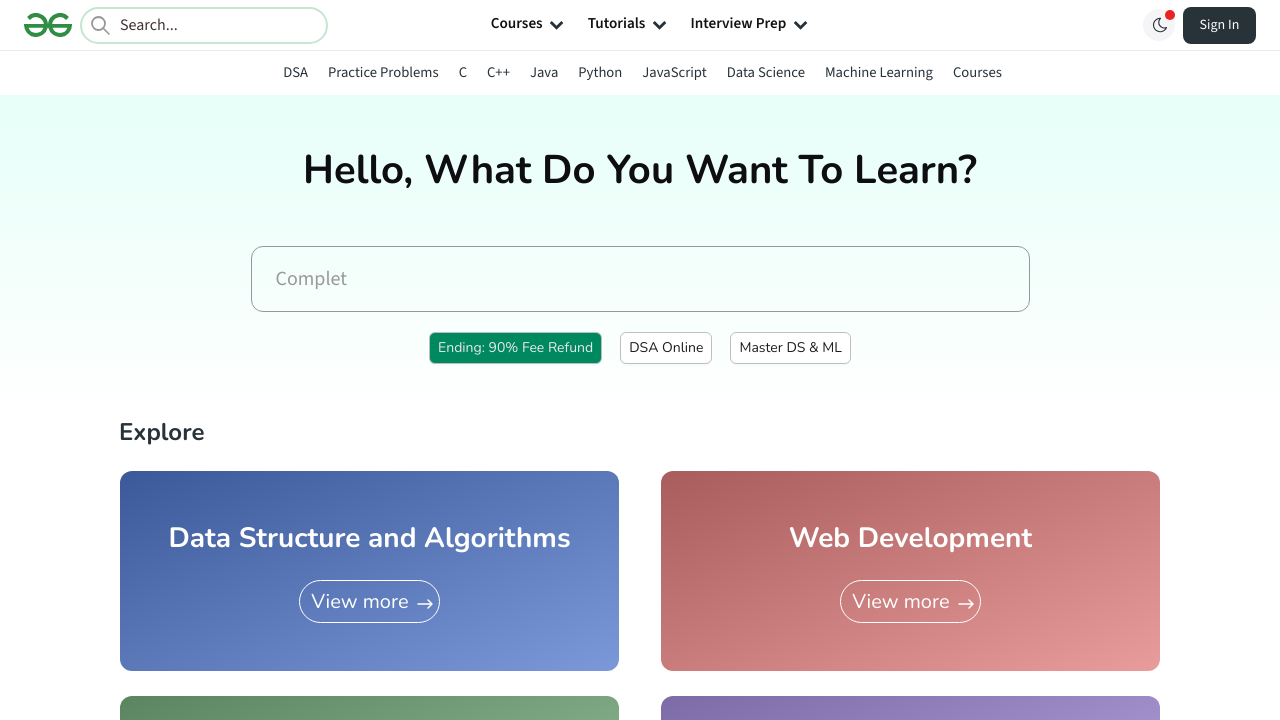

Clicked menu item 0 with Control key to open in new tab at (296, 73) on xpath=//*[@id='secondarySubHeader']/ul/li >> nth=0
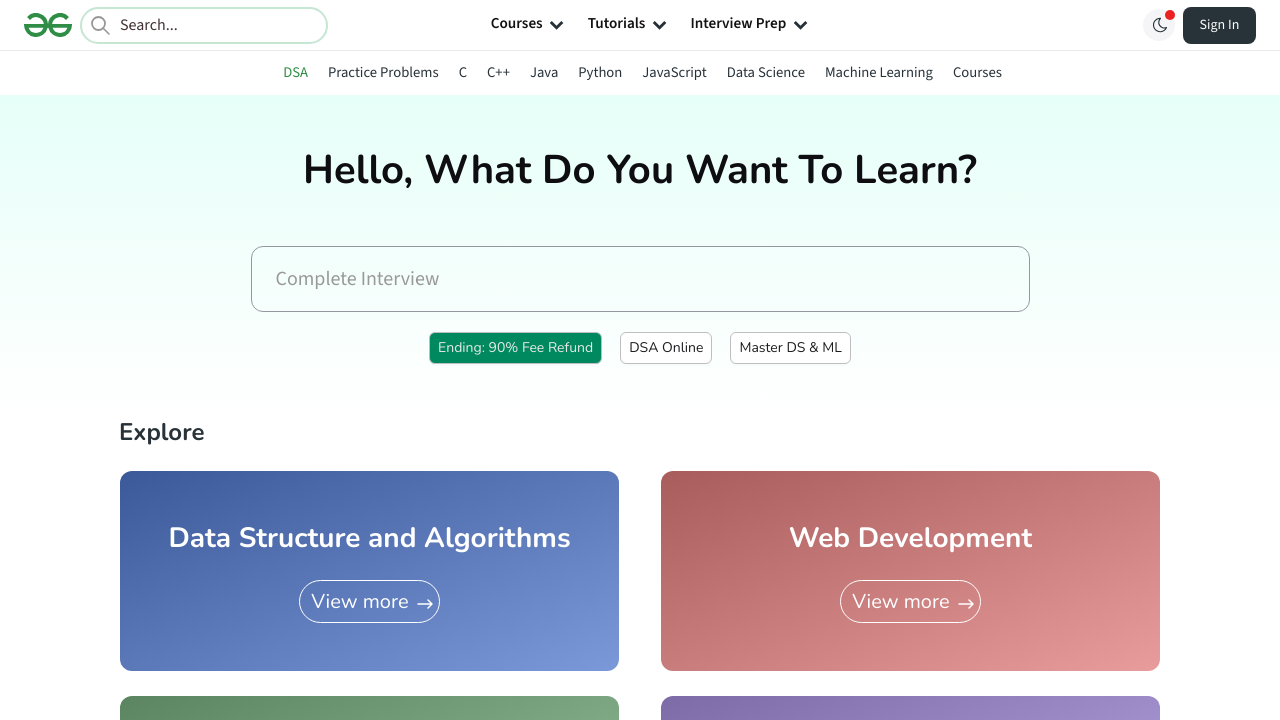

Waited 1 second for new tab to open
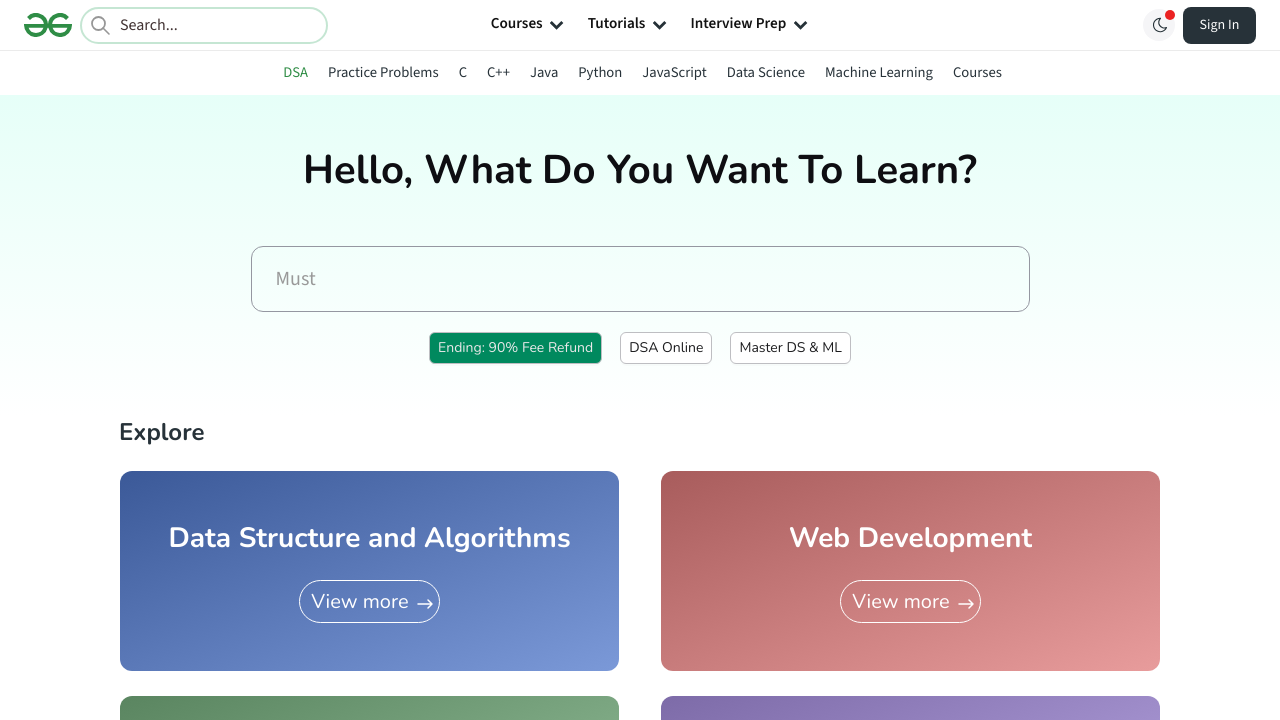

Retrieved all open pages: 2 page(s)
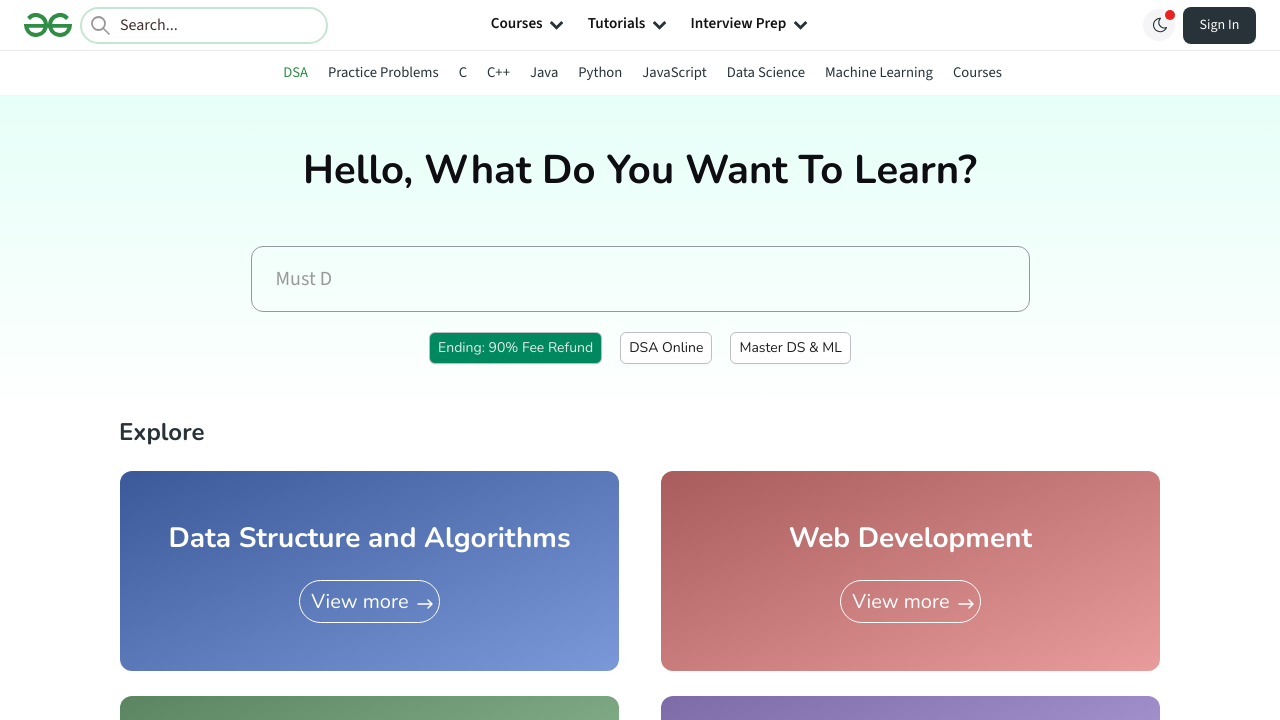

Switched to newly opened tab
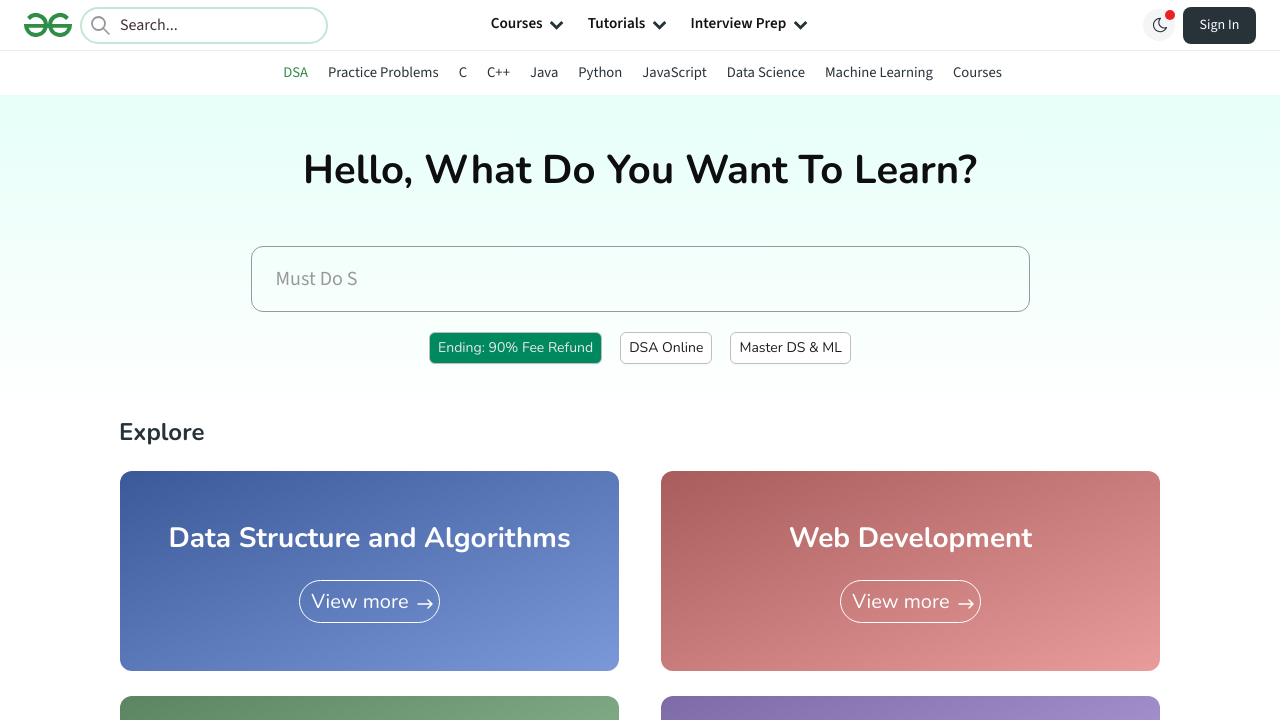

New tab loaded (domcontentloaded state reached)
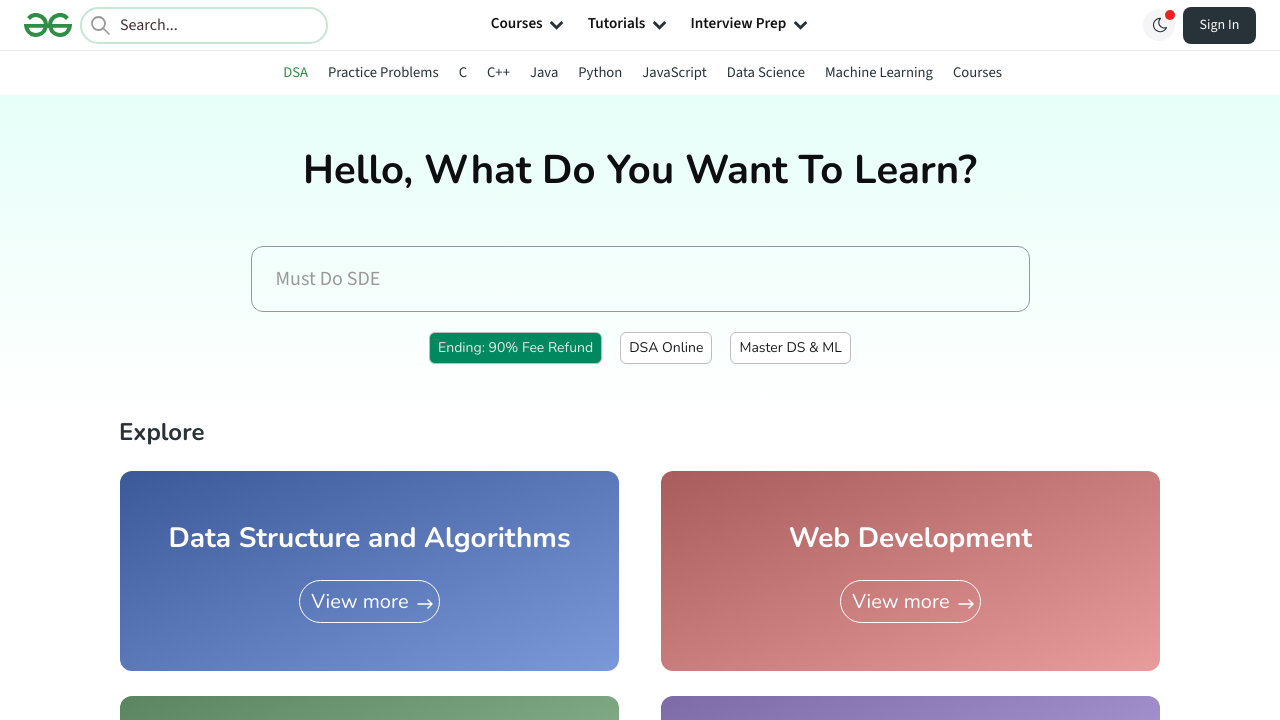

Closed the newly opened tab
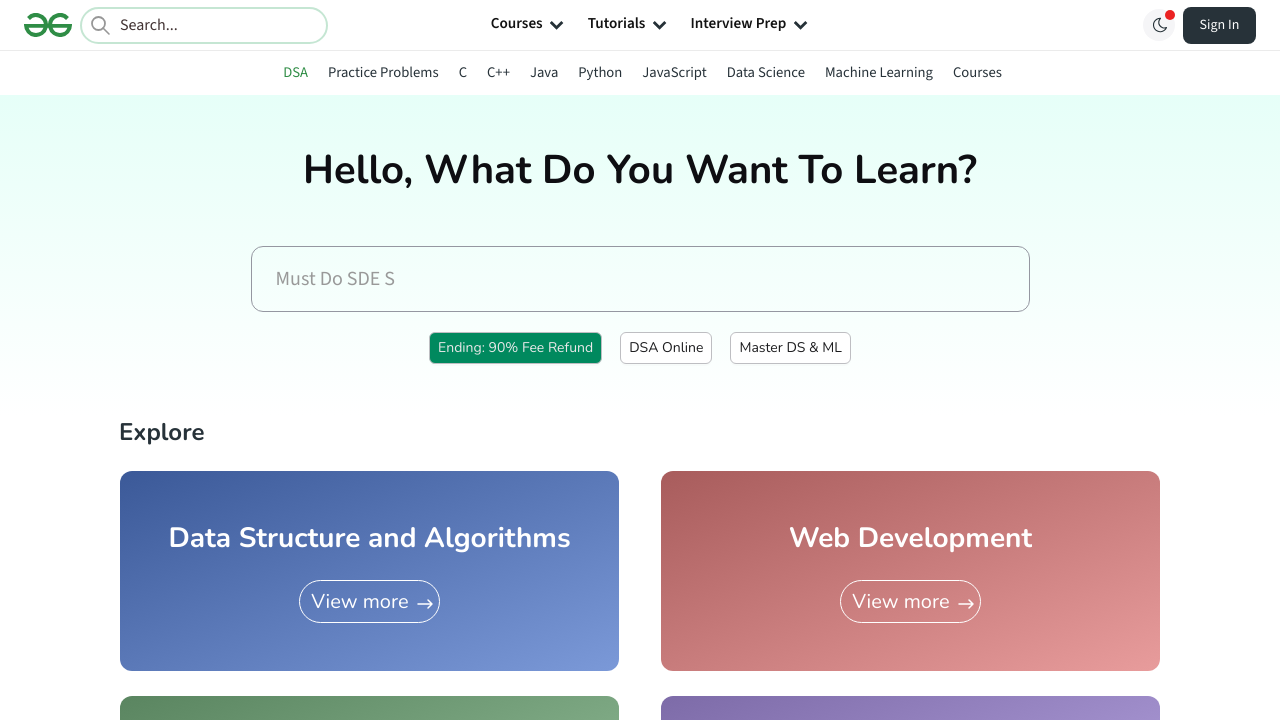

Clicked menu item 1 with Control key to open in new tab at (383, 73) on xpath=//*[@id='secondarySubHeader']/ul/li >> nth=1
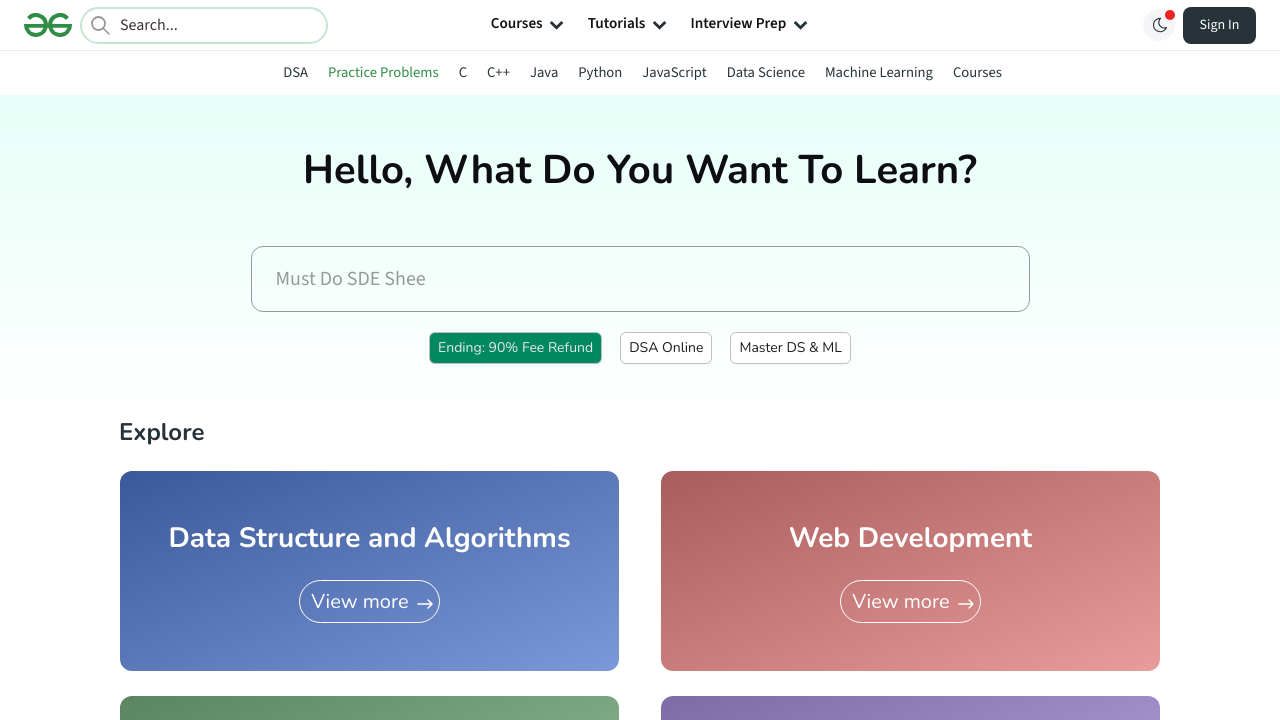

Waited 1 second for new tab to open
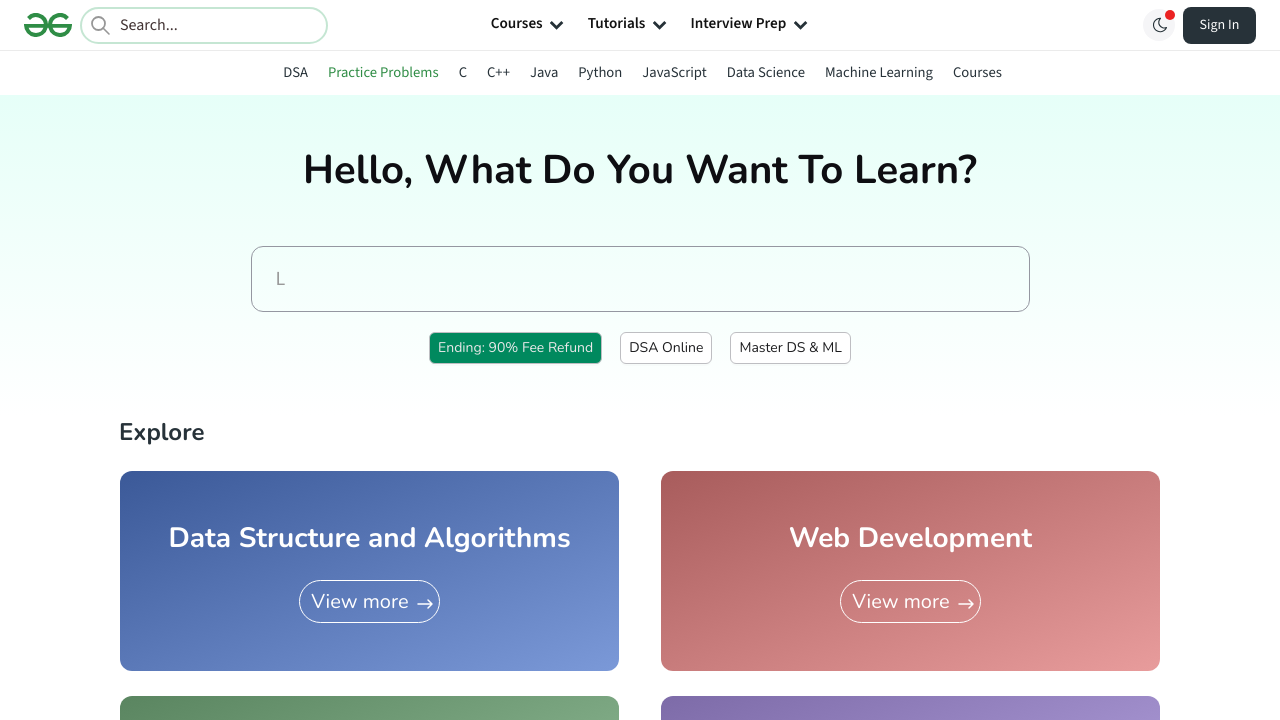

Retrieved all open pages: 2 page(s)
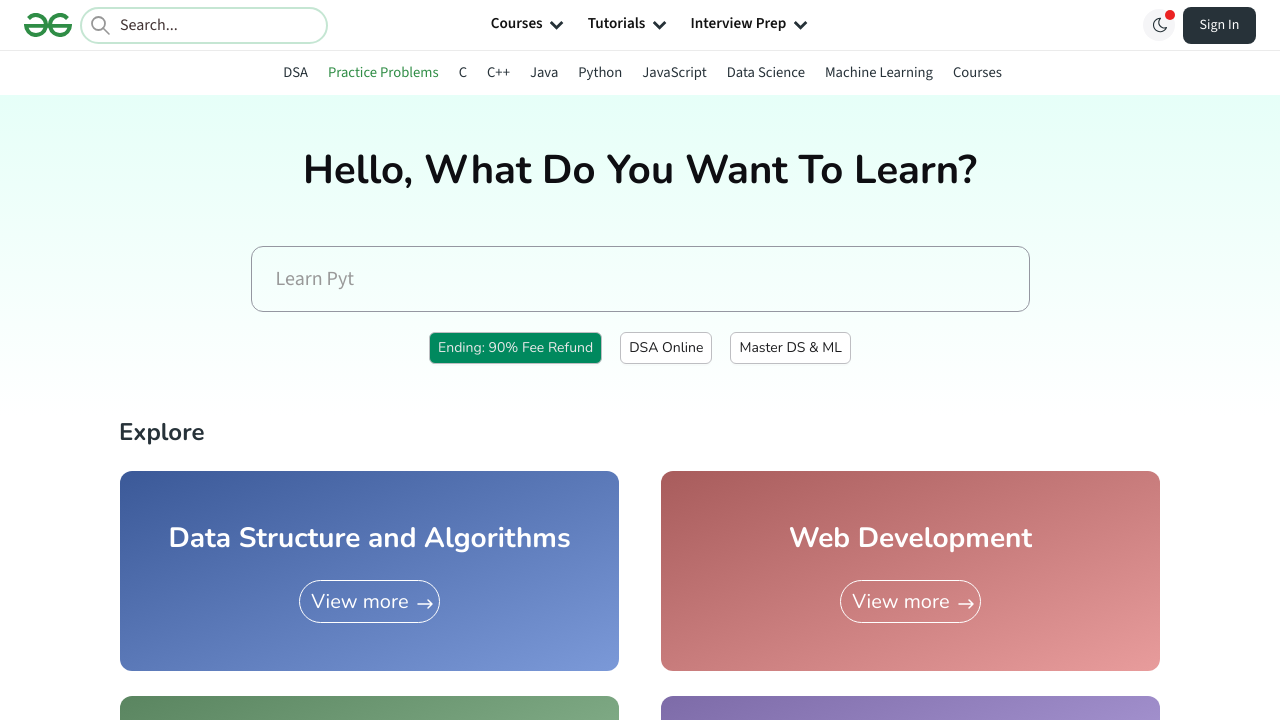

Switched to newly opened tab
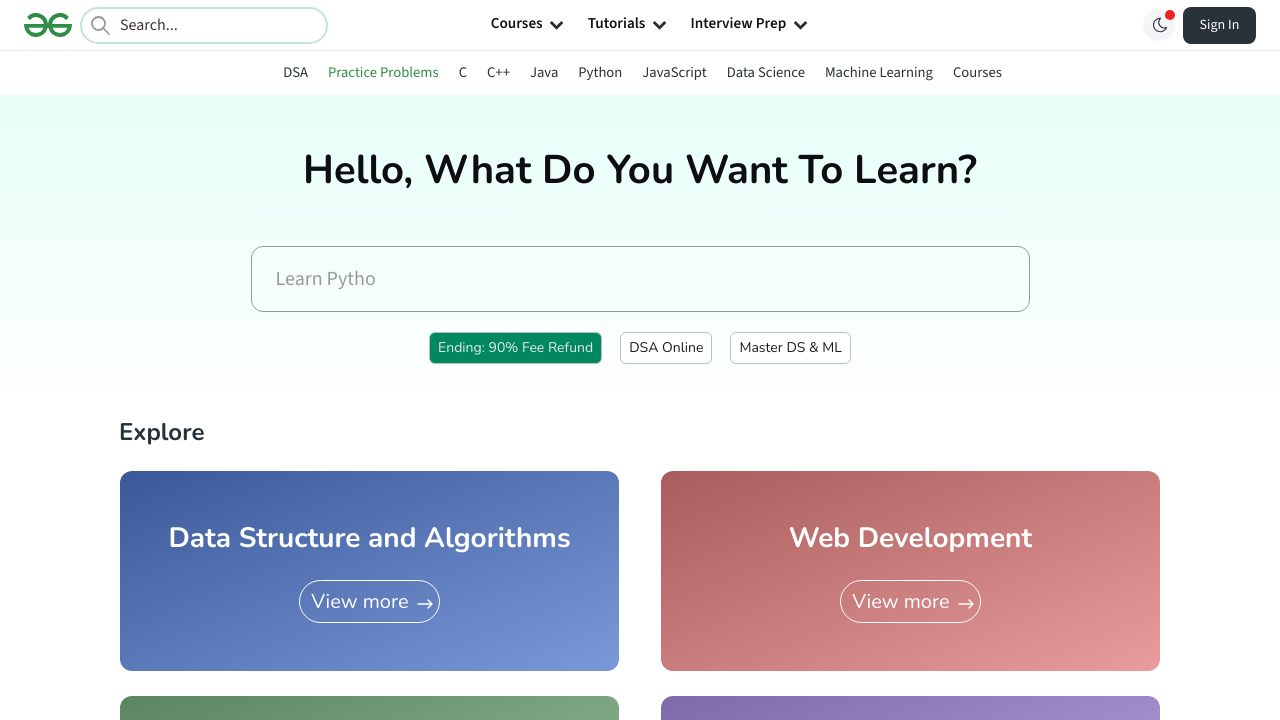

New tab loaded (domcontentloaded state reached)
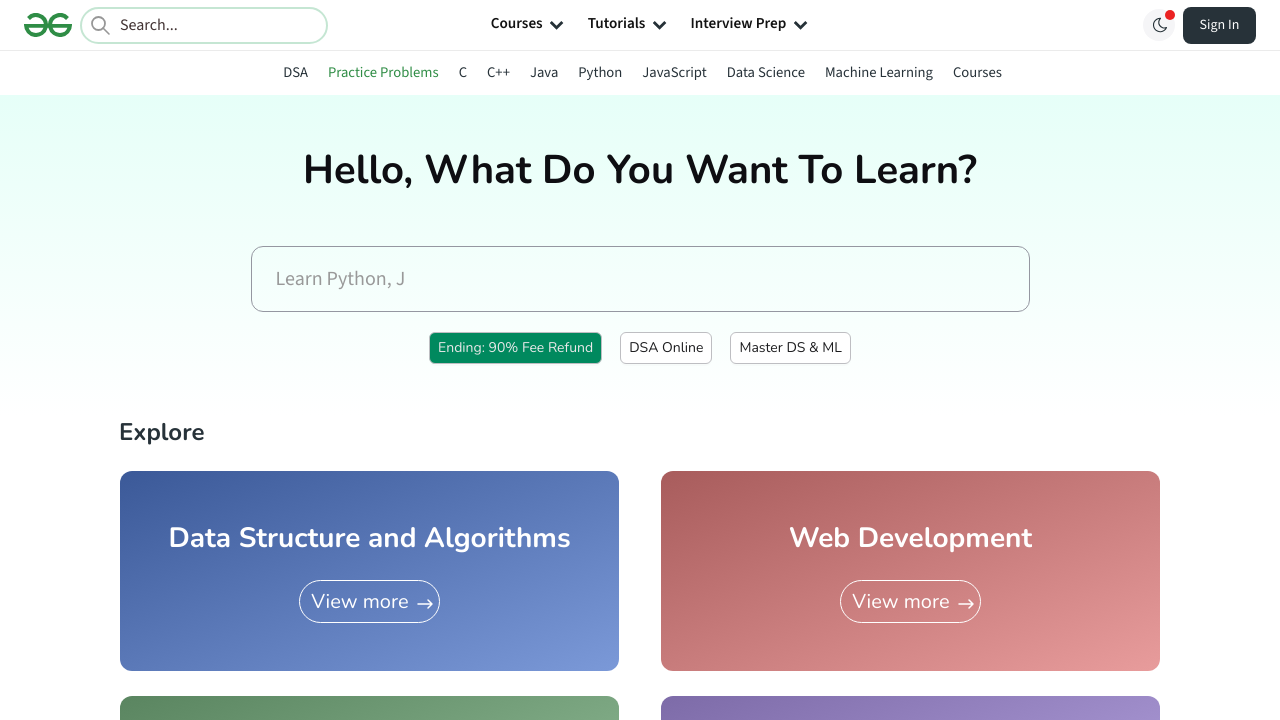

Closed the newly opened tab
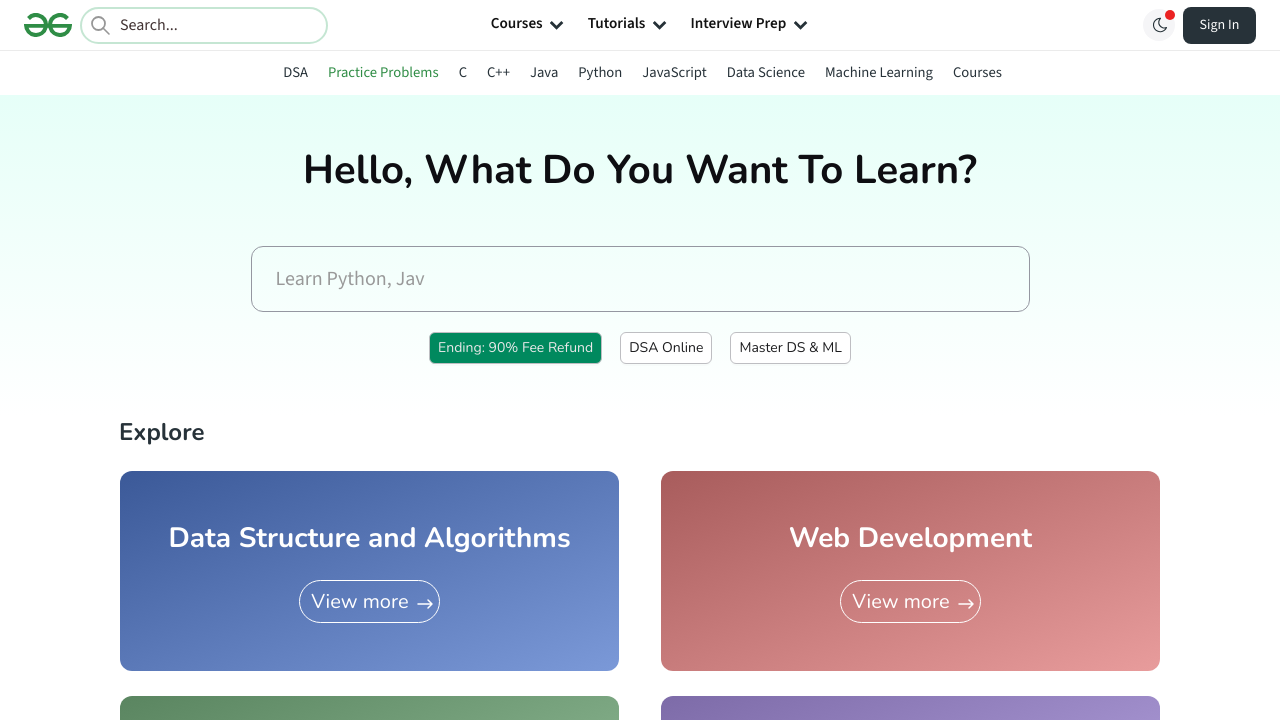

Clicked menu item 2 with Control key to open in new tab at (463, 73) on xpath=//*[@id='secondarySubHeader']/ul/li >> nth=2
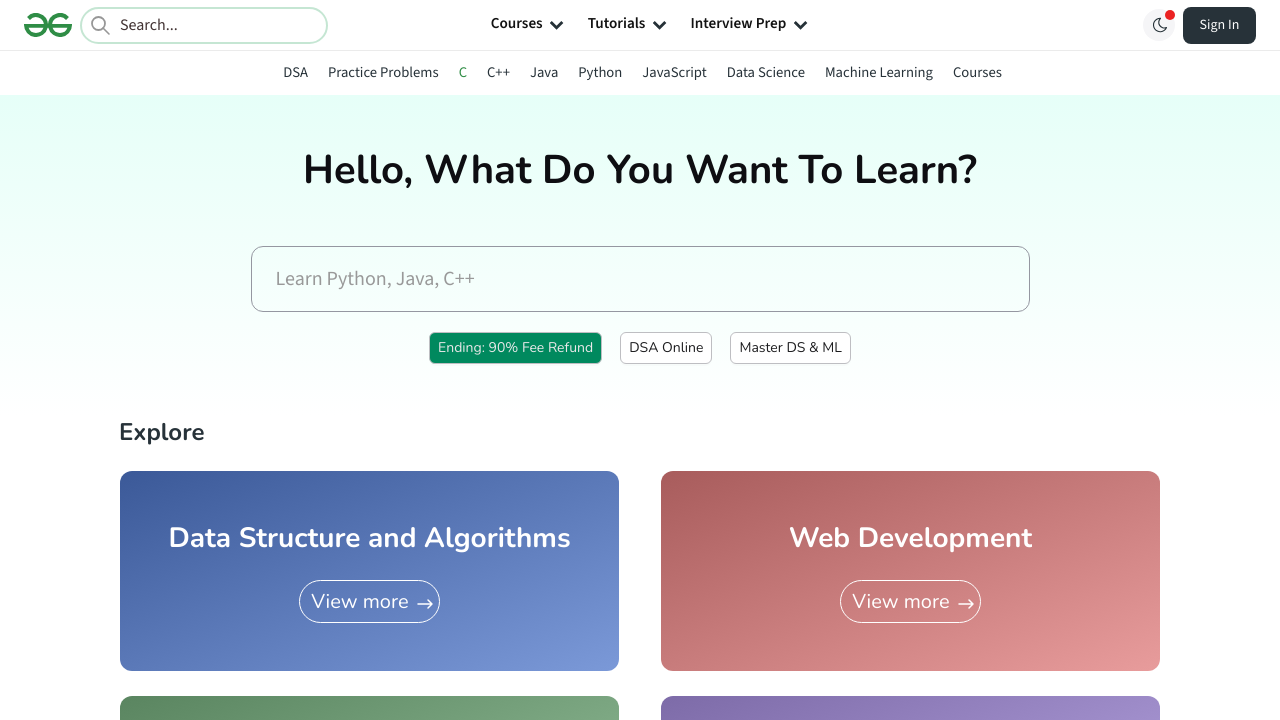

Waited 1 second for new tab to open
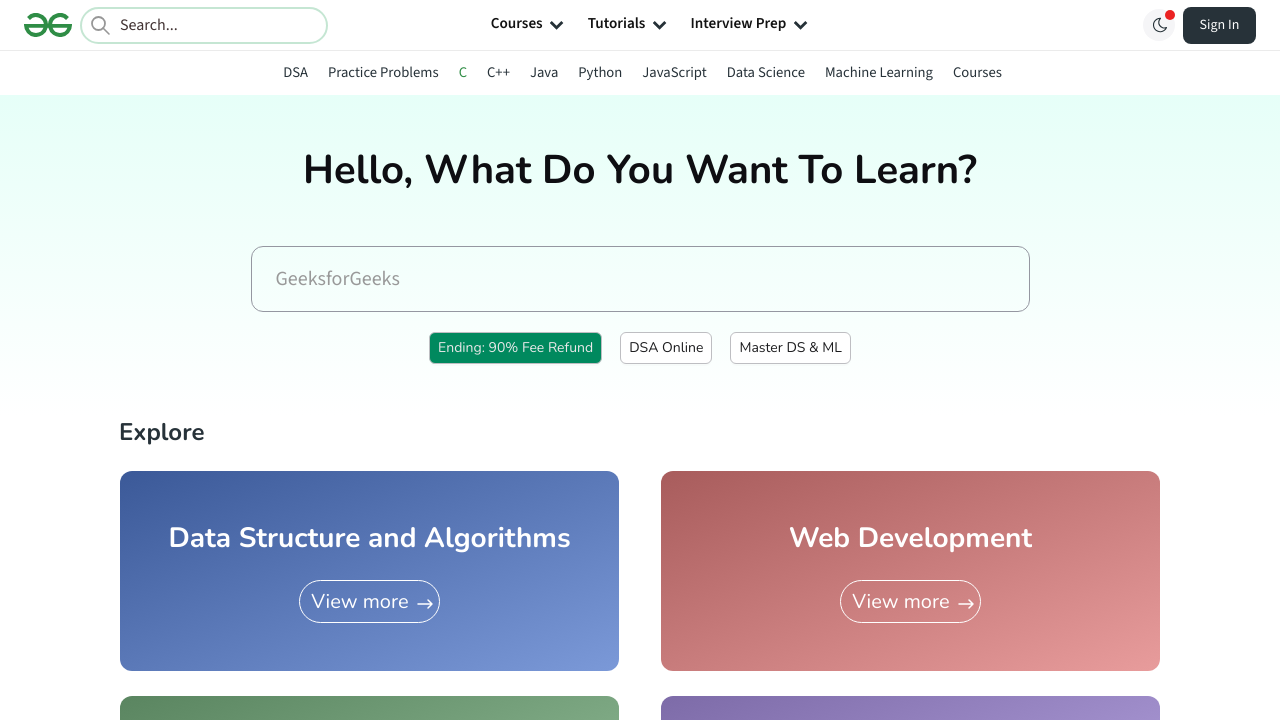

Retrieved all open pages: 2 page(s)
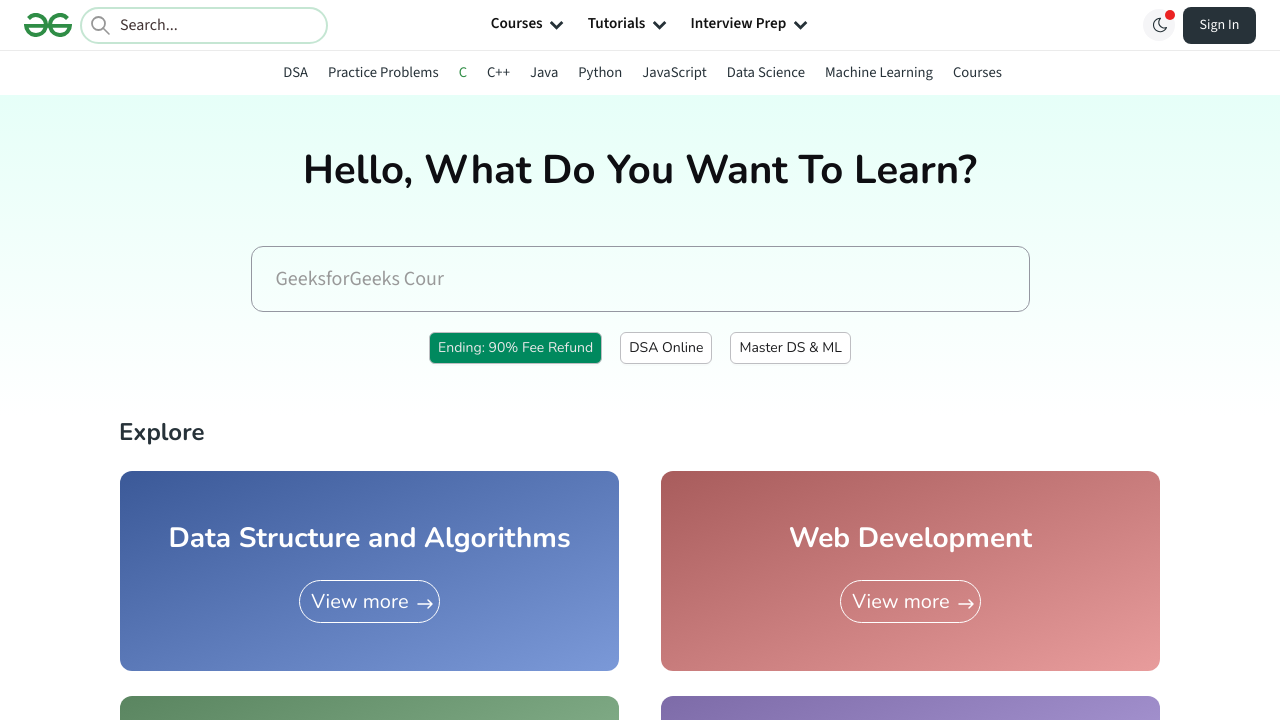

Switched to newly opened tab
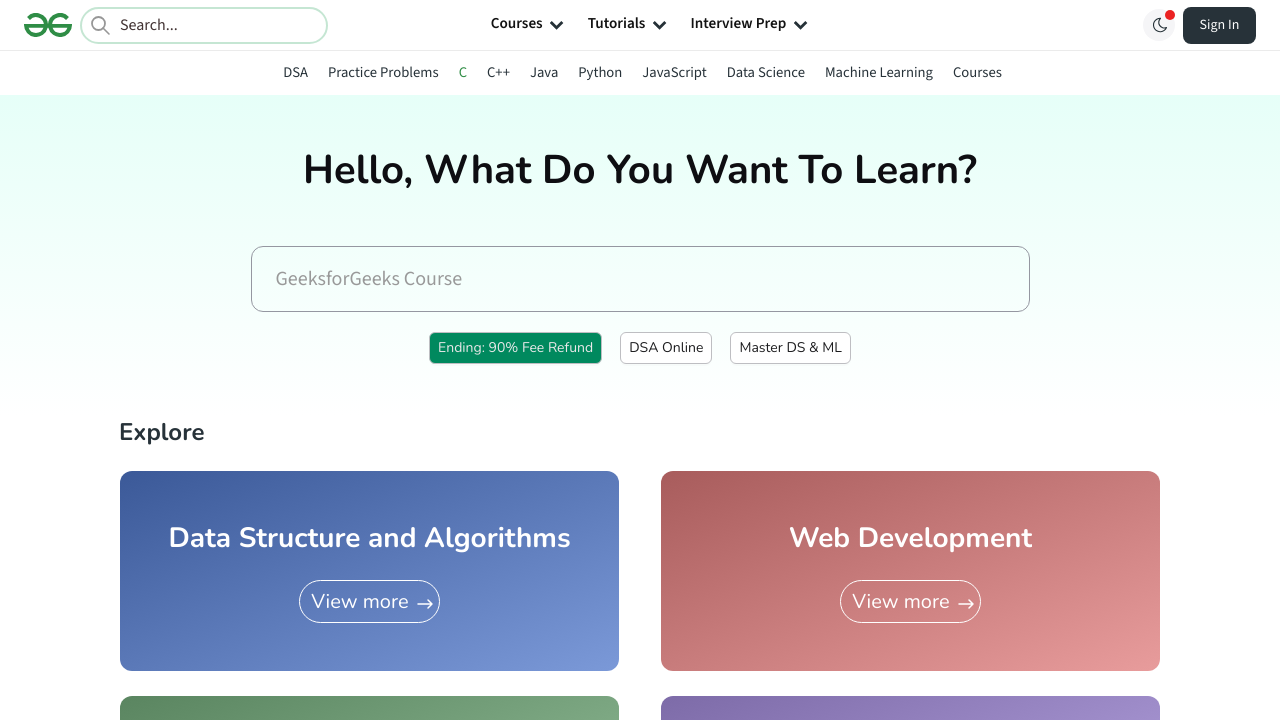

New tab loaded (domcontentloaded state reached)
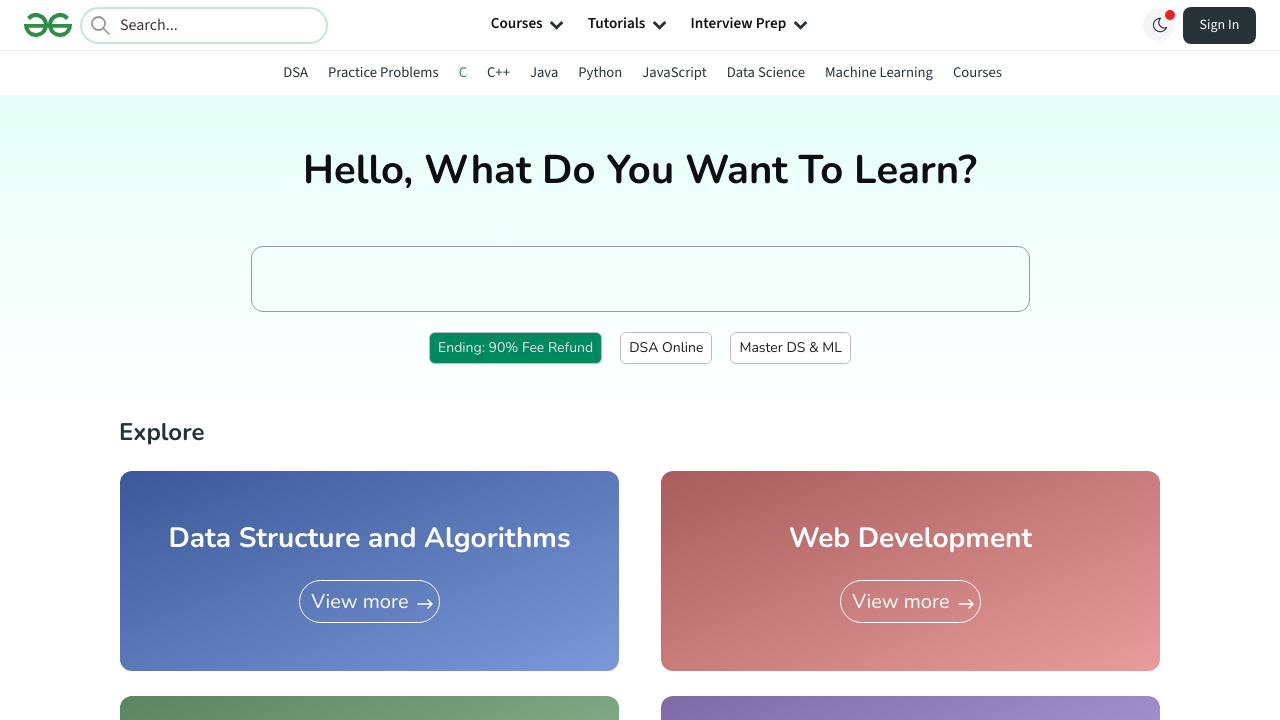

Closed the newly opened tab
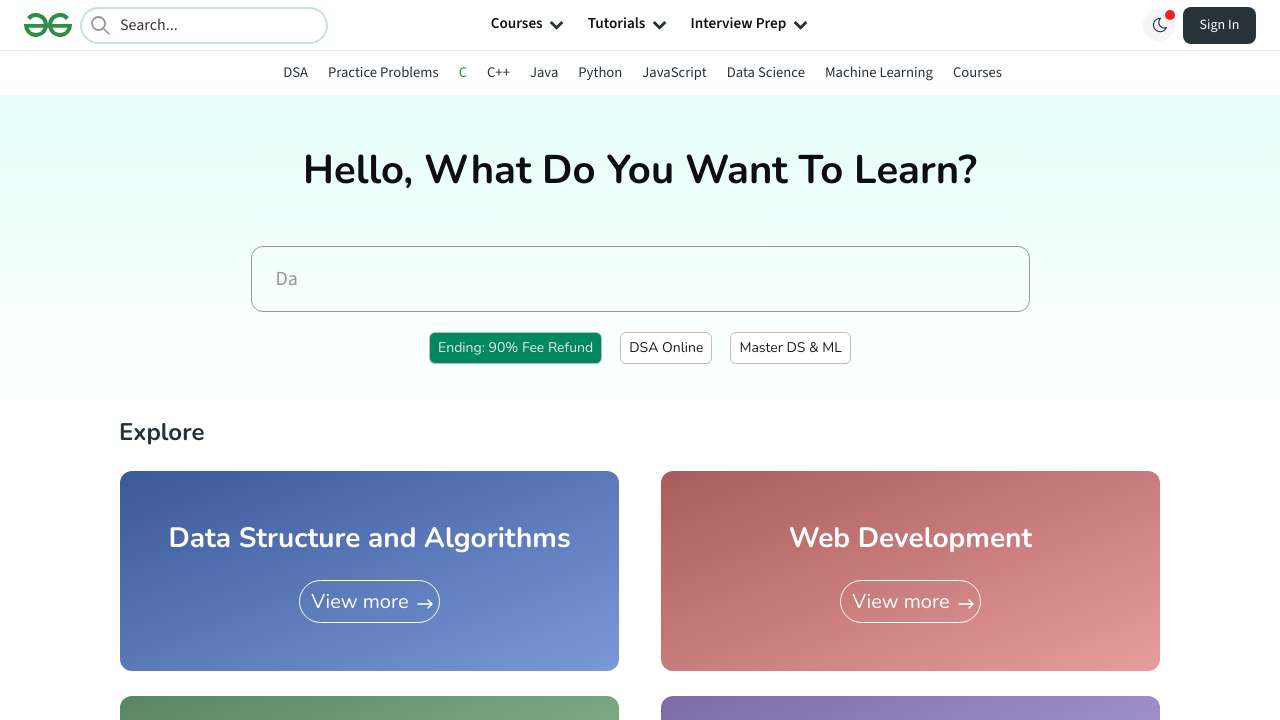

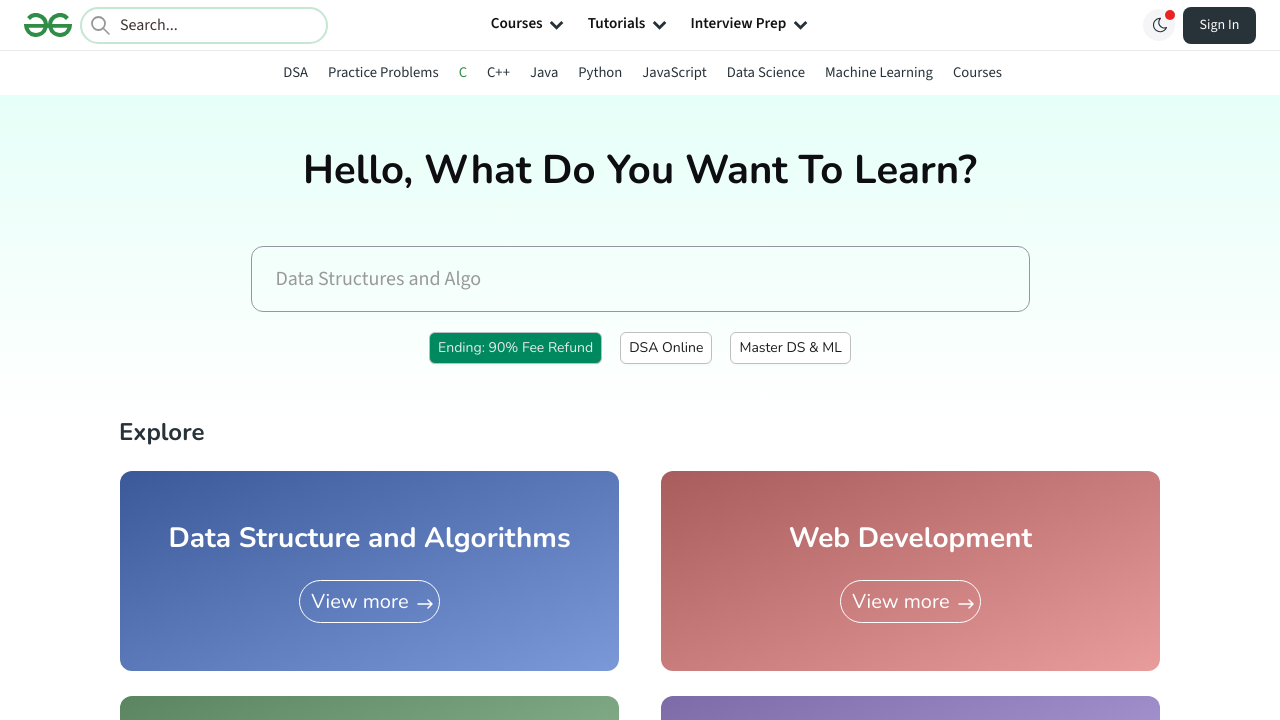